Tests that edits are saved when the input field loses focus (blur event)

Starting URL: https://demo.playwright.dev/todomvc

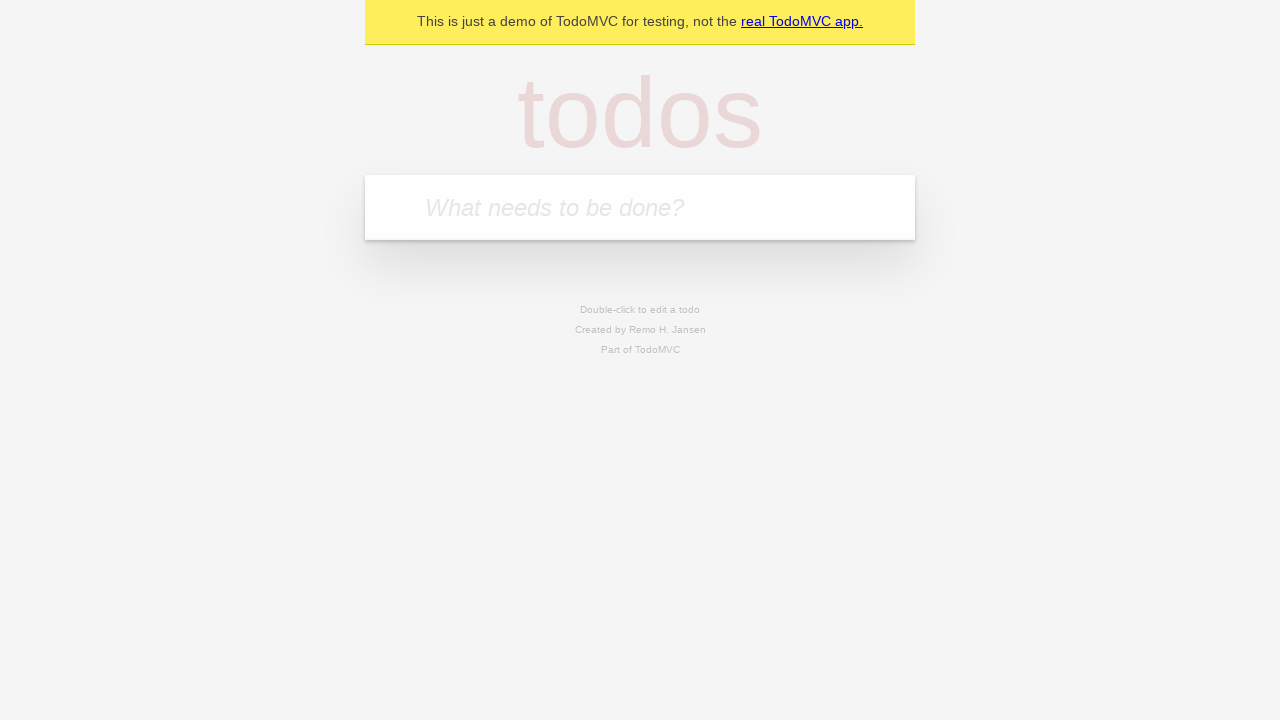

Filled new todo field with 'buy some cheese' on internal:attr=[placeholder="What needs to be done?"i]
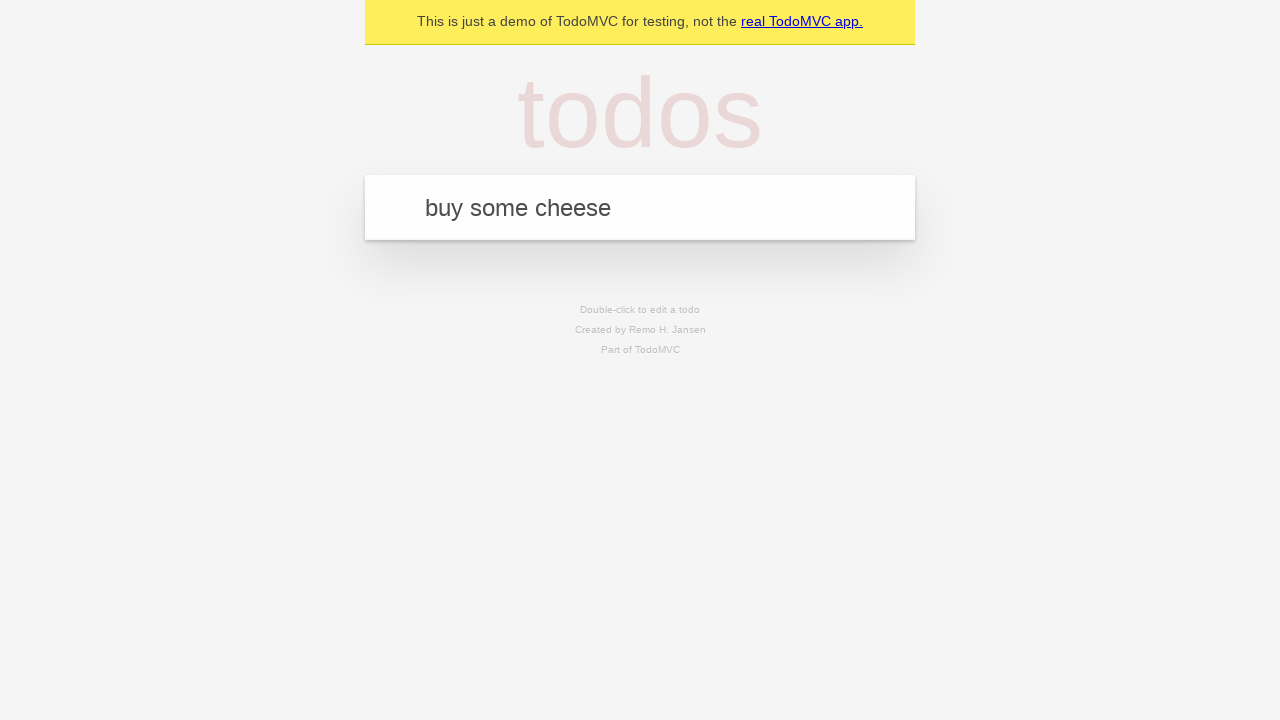

Pressed Enter to create todo 'buy some cheese' on internal:attr=[placeholder="What needs to be done?"i]
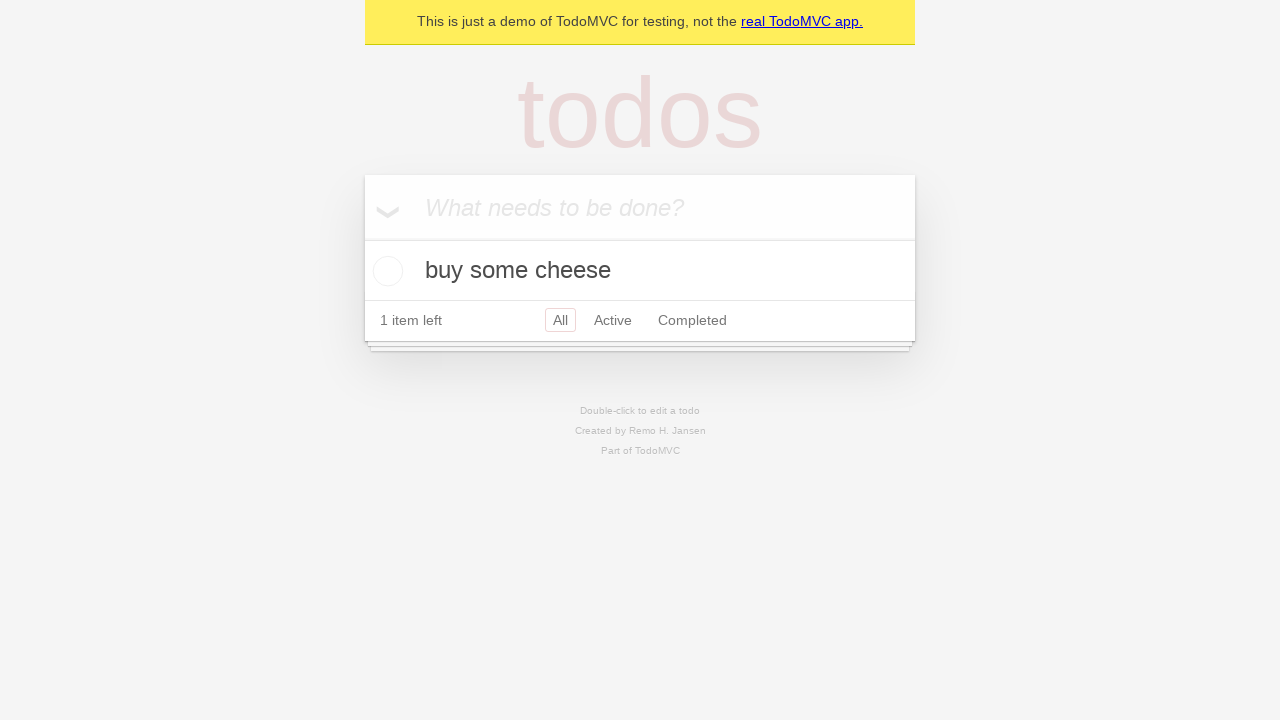

Filled new todo field with 'feed the cat' on internal:attr=[placeholder="What needs to be done?"i]
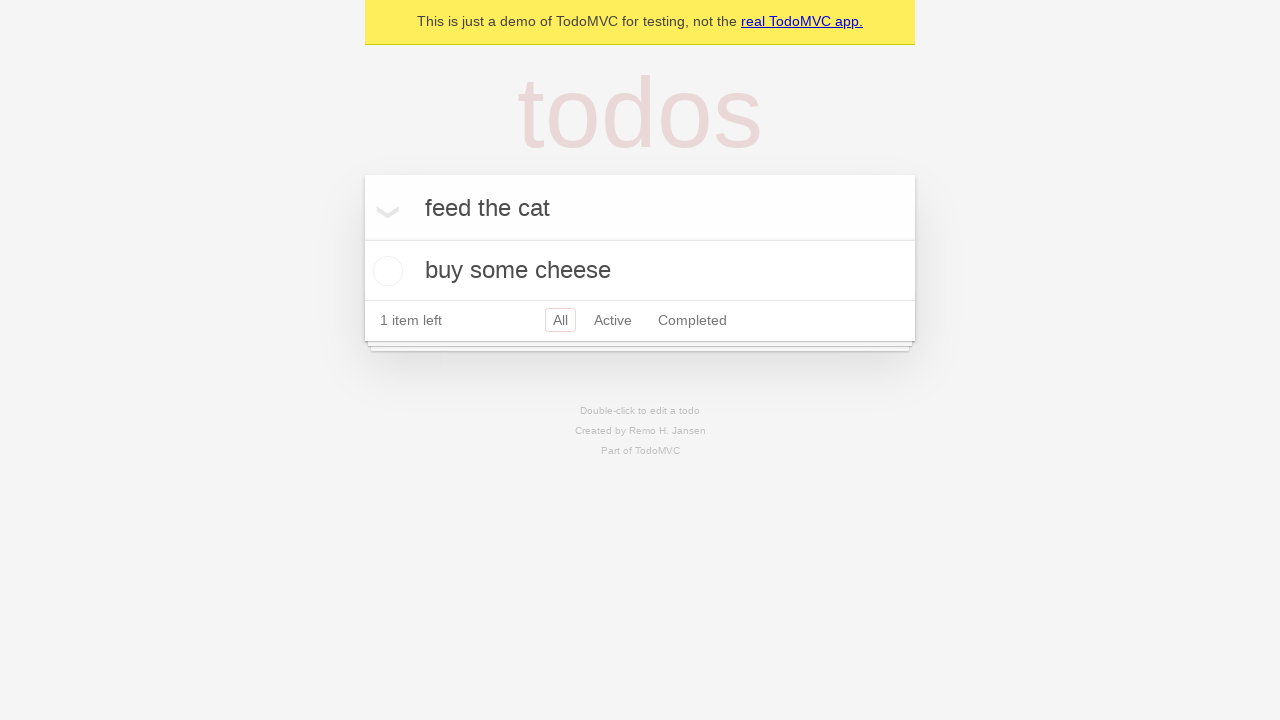

Pressed Enter to create todo 'feed the cat' on internal:attr=[placeholder="What needs to be done?"i]
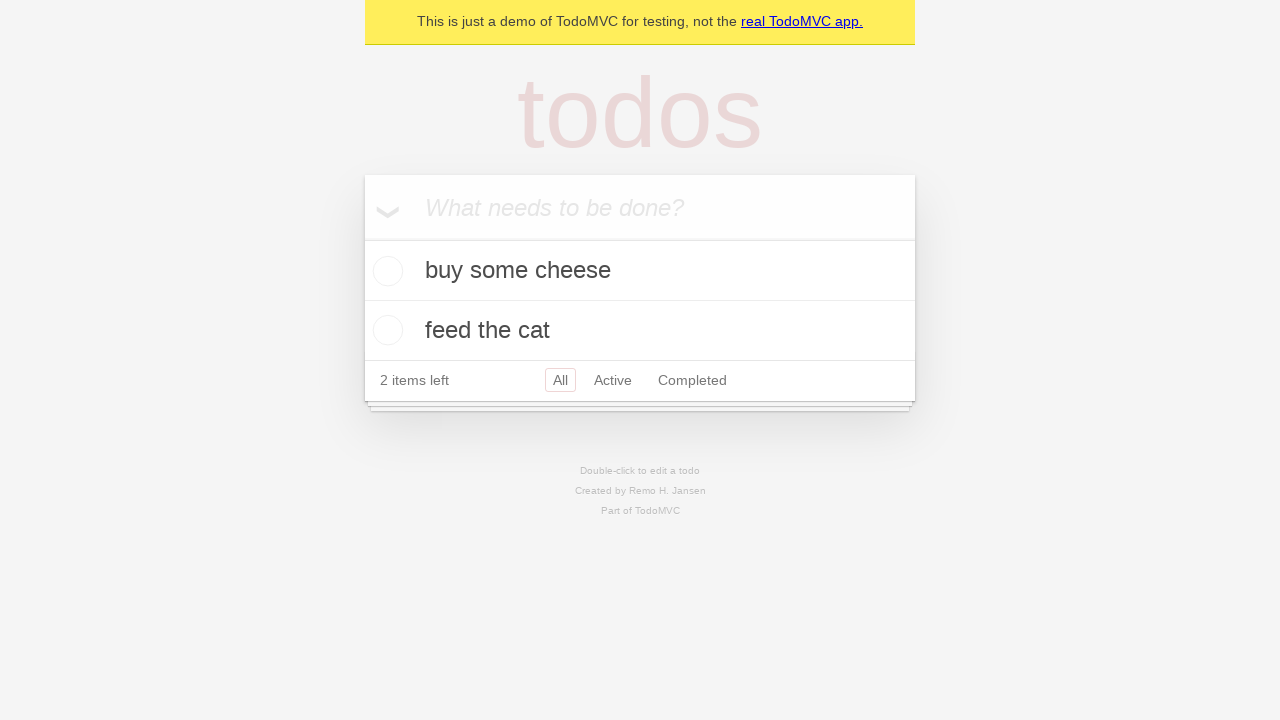

Filled new todo field with 'book a doctors appointment' on internal:attr=[placeholder="What needs to be done?"i]
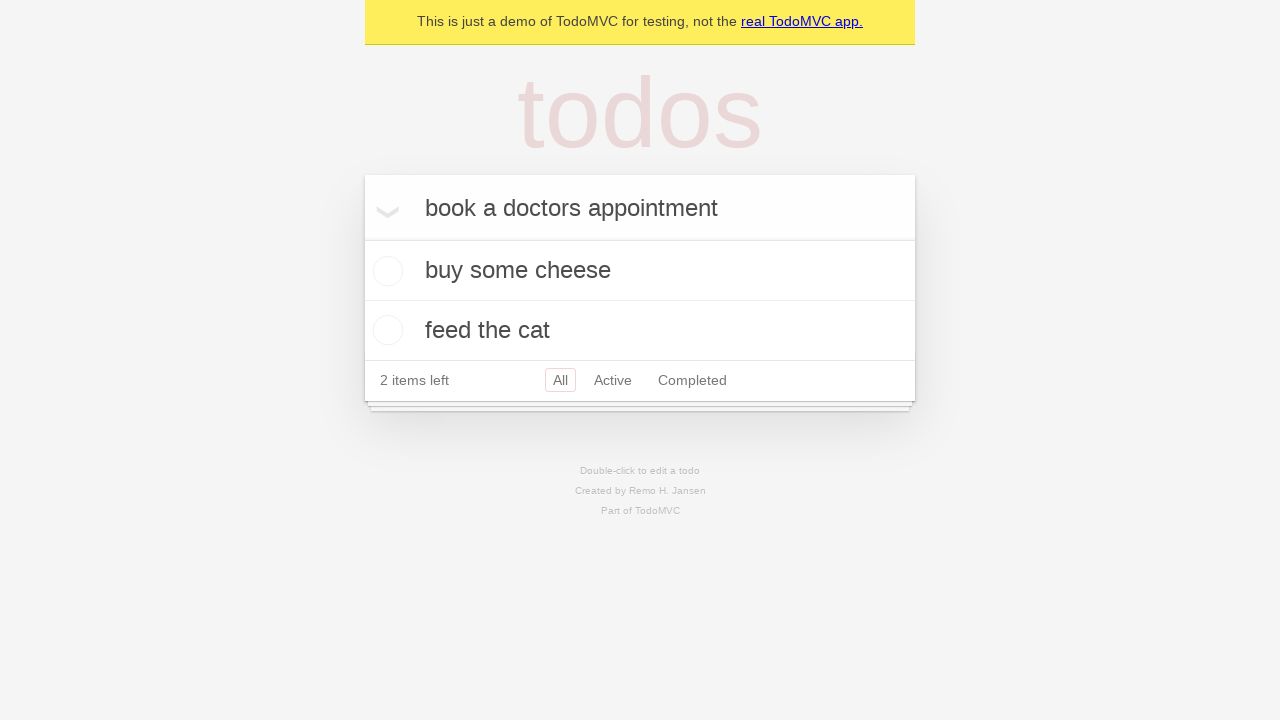

Pressed Enter to create todo 'book a doctors appointment' on internal:attr=[placeholder="What needs to be done?"i]
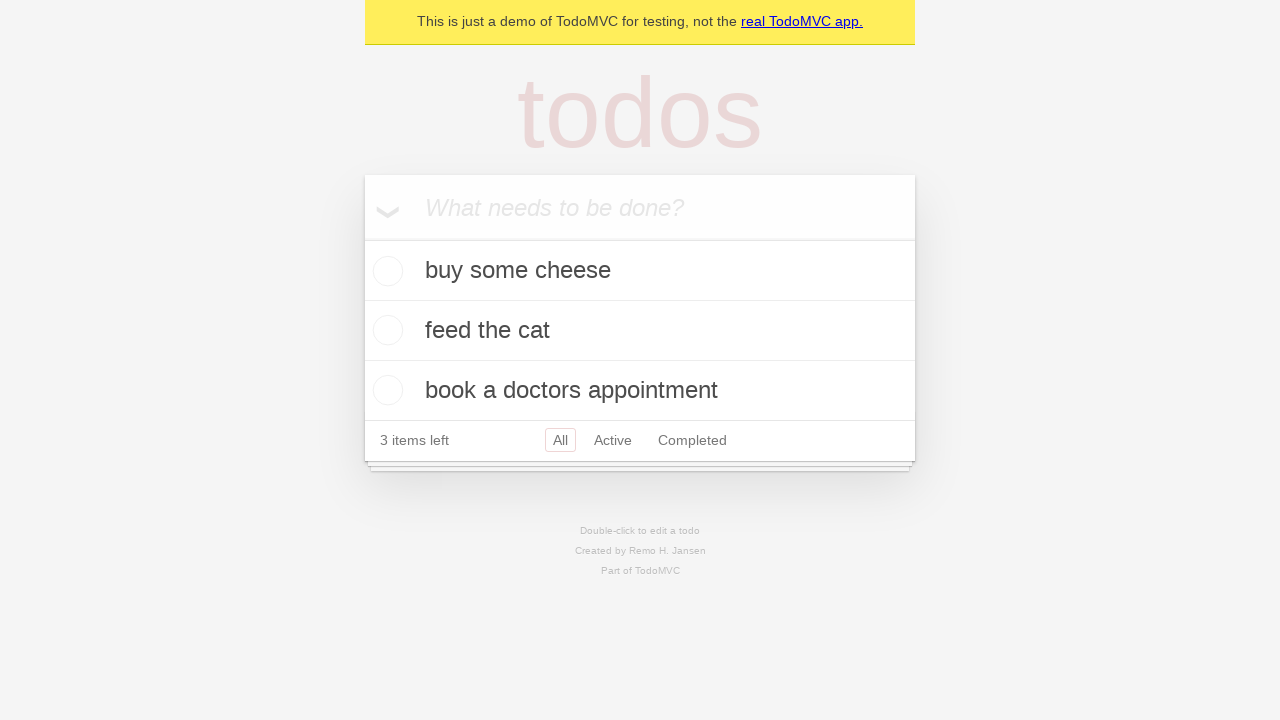

Double-clicked second todo item to enter edit mode at (640, 331) on internal:testid=[data-testid="todo-item"s] >> nth=1
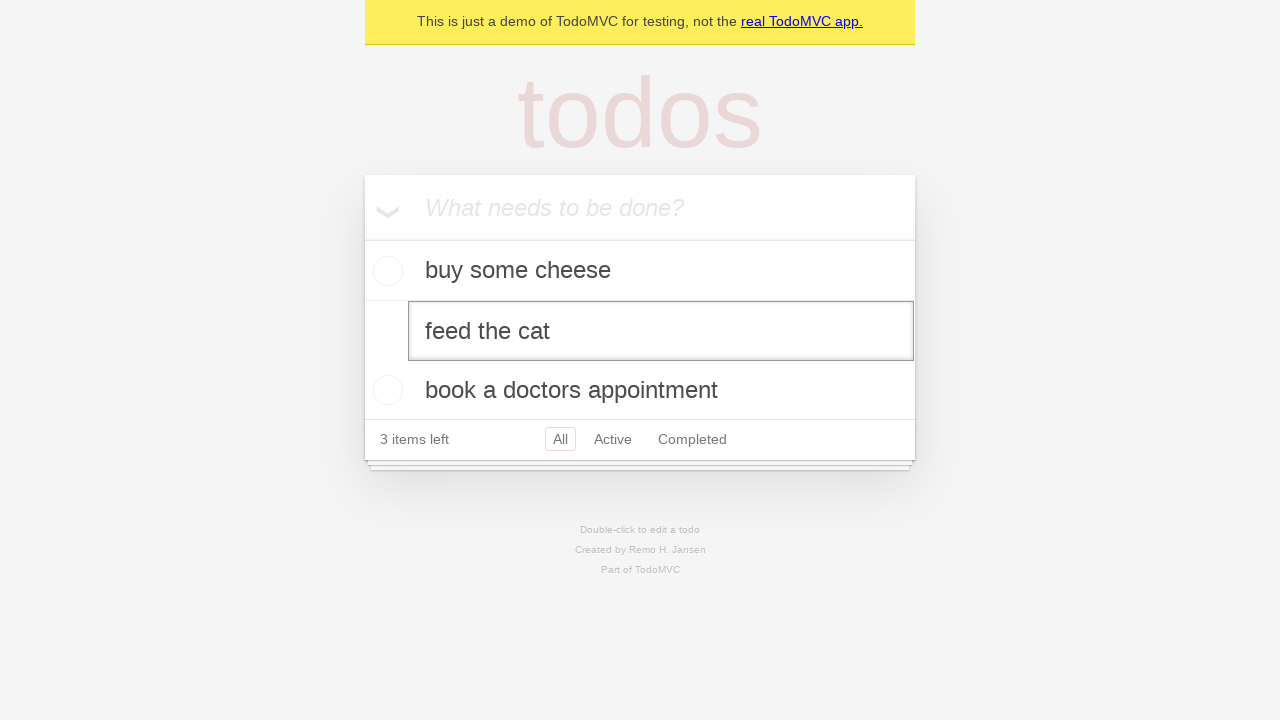

Filled edit field with 'buy some sausages' on internal:testid=[data-testid="todo-item"s] >> nth=1 >> internal:role=textbox[nam
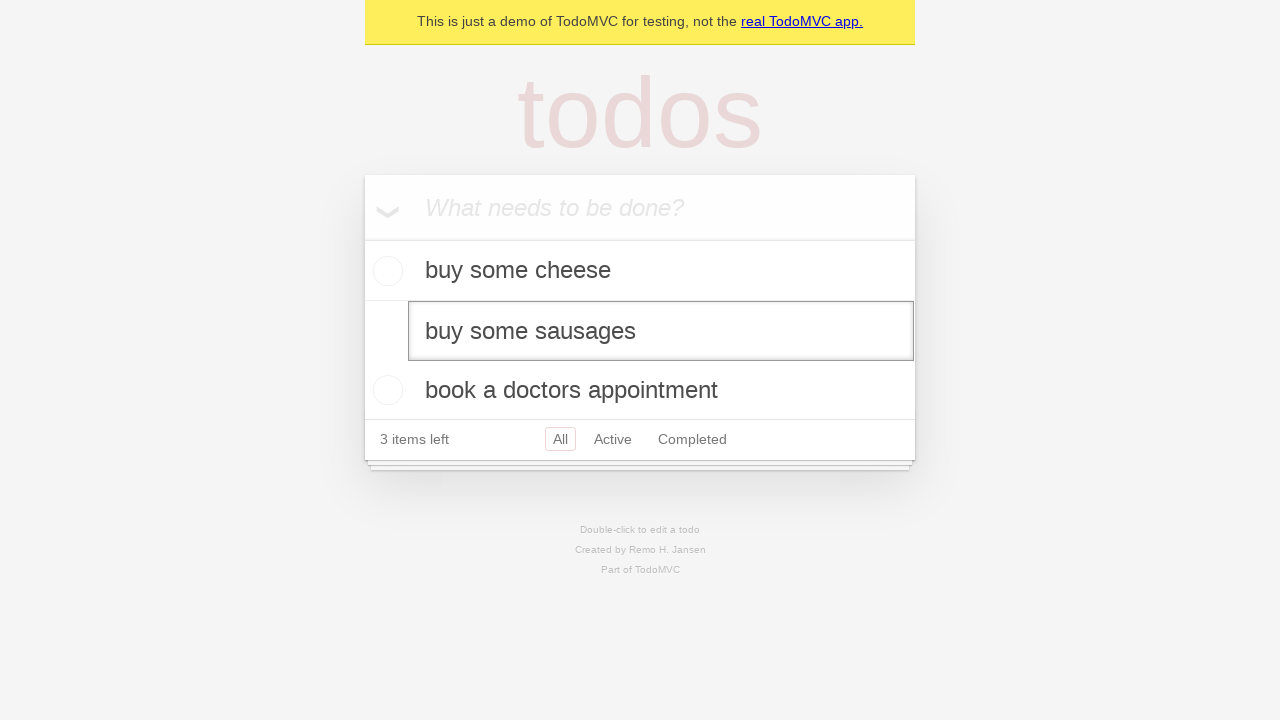

Dispatched blur event to save edit and exit edit mode
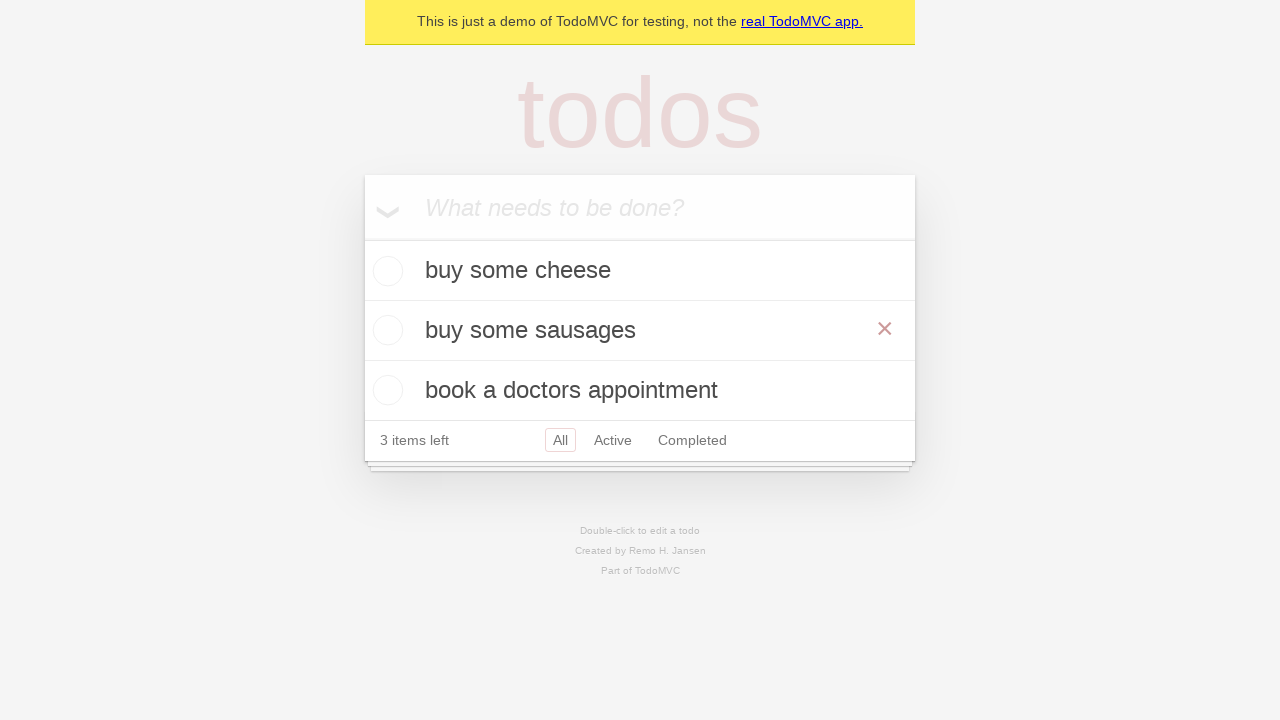

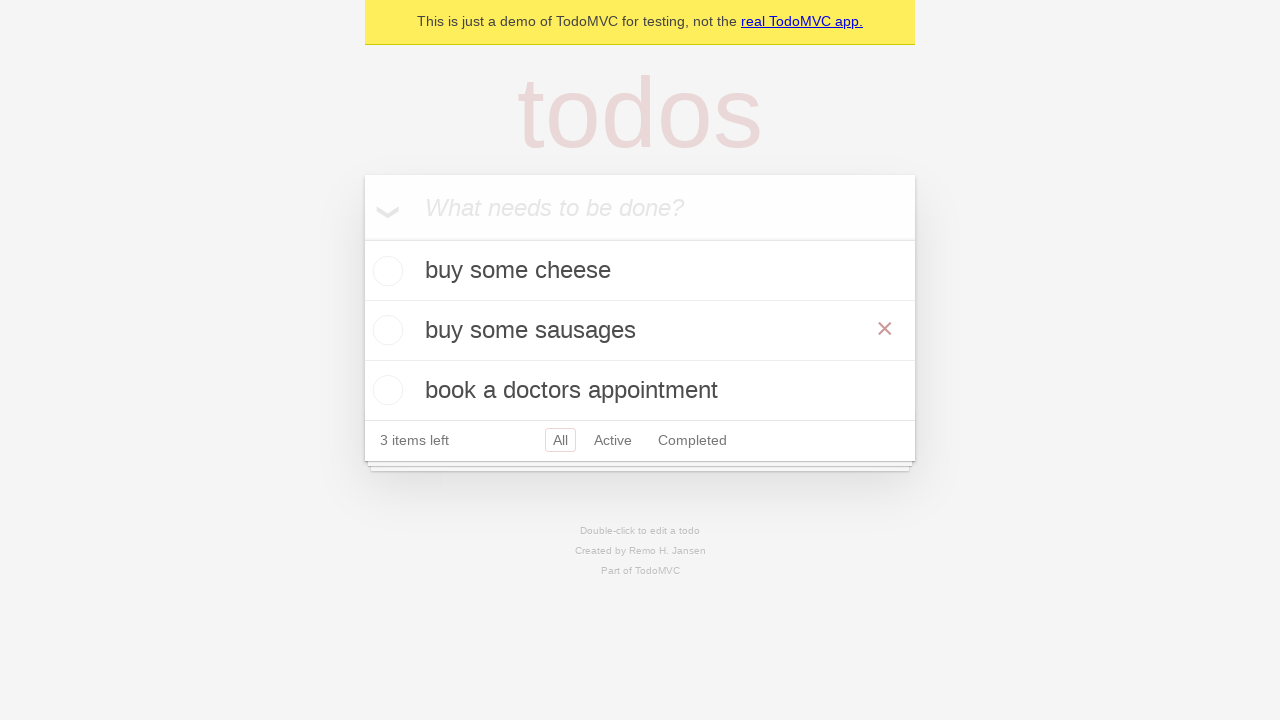